Tests opening new browser tabs by clicking button twice, switching between tabs, and verifying content

Starting URL: https://demoqa.com/browser-windows

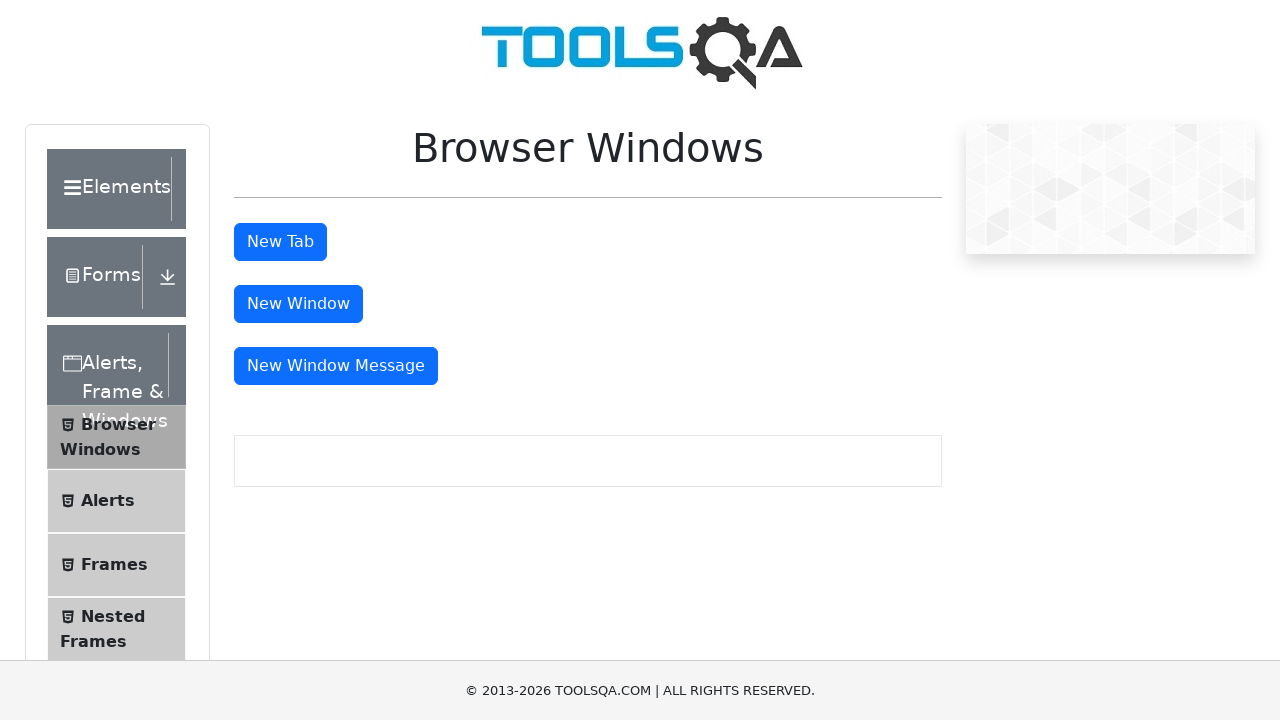

Waited for tab button to load
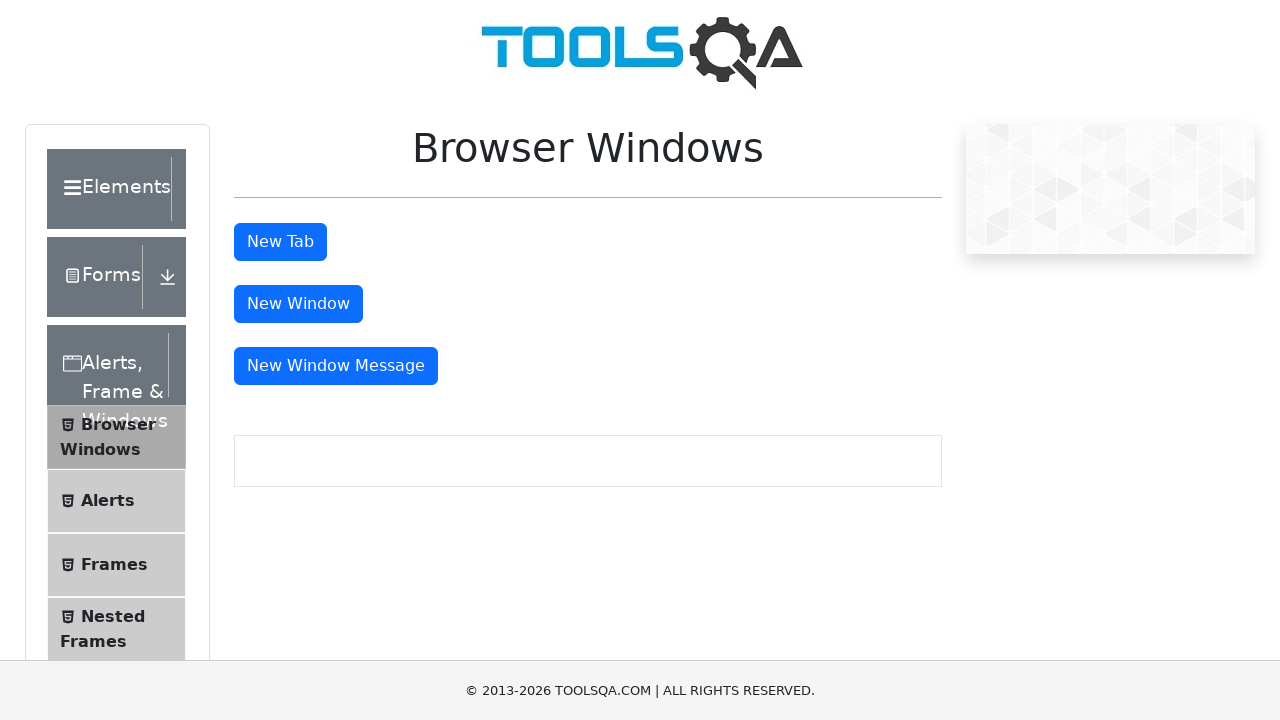

Clicked tab button to open first new tab at (280, 242) on #tabButton
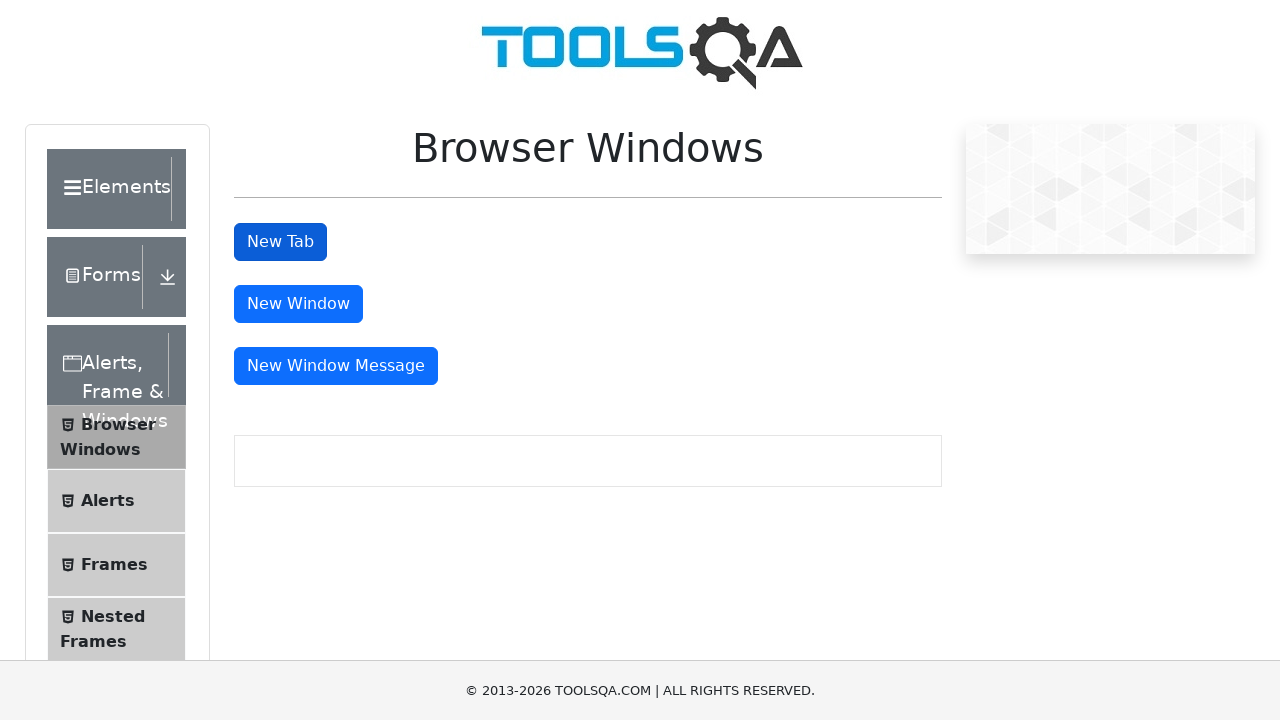

Clicked tab button to open second new tab at (280, 242) on #tabButton
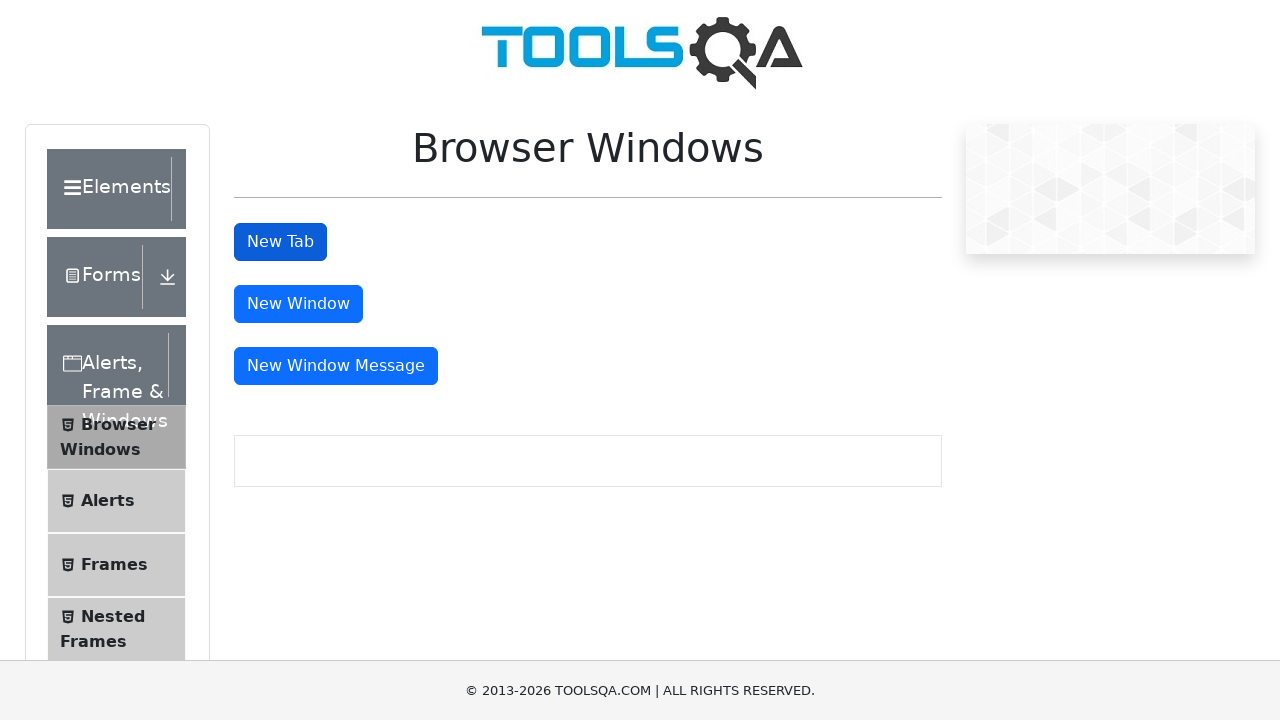

Waited for heading to load in first new tab
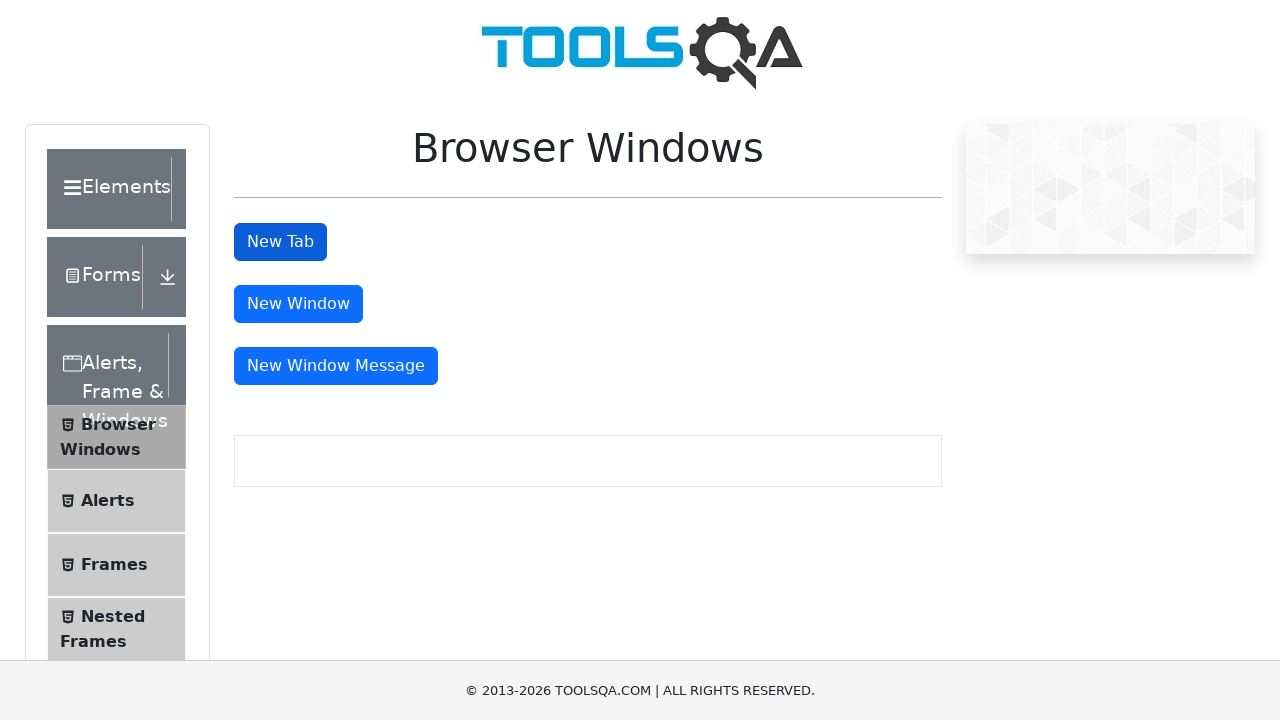

Retrieved heading text from first tab: 'This is a sample page'
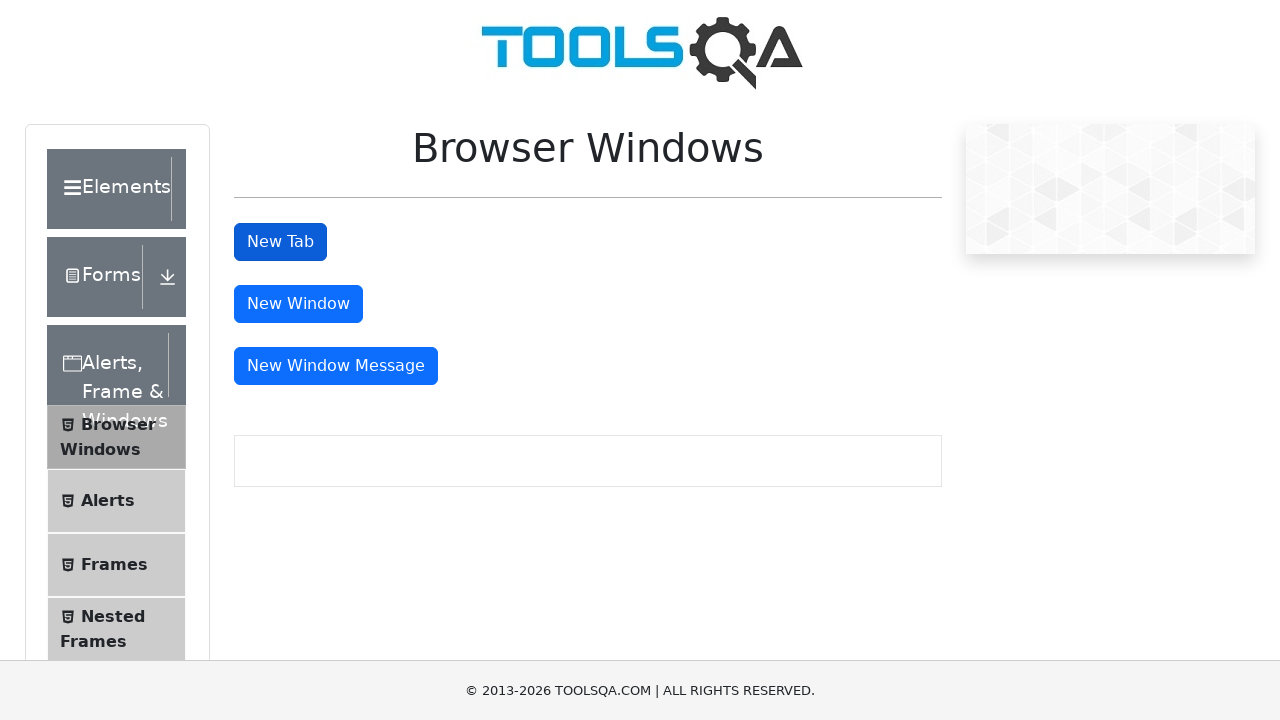

Verified heading text matches expected content
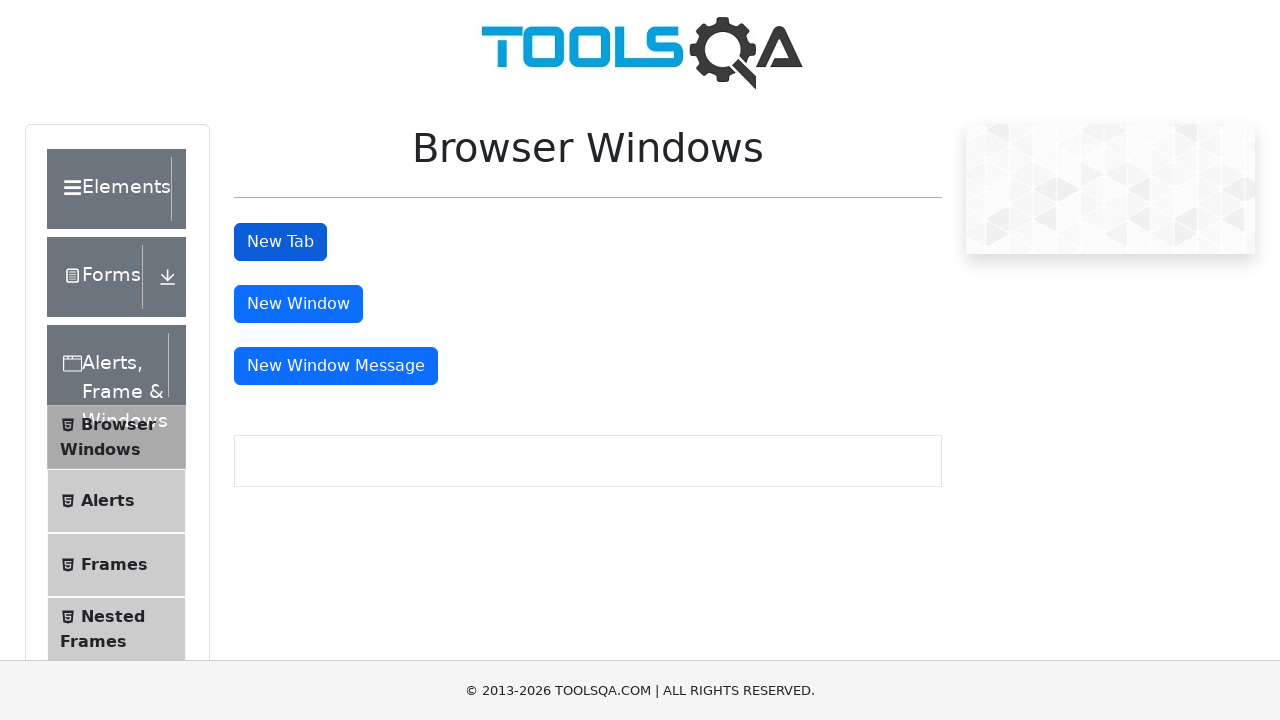

Closed second new tab
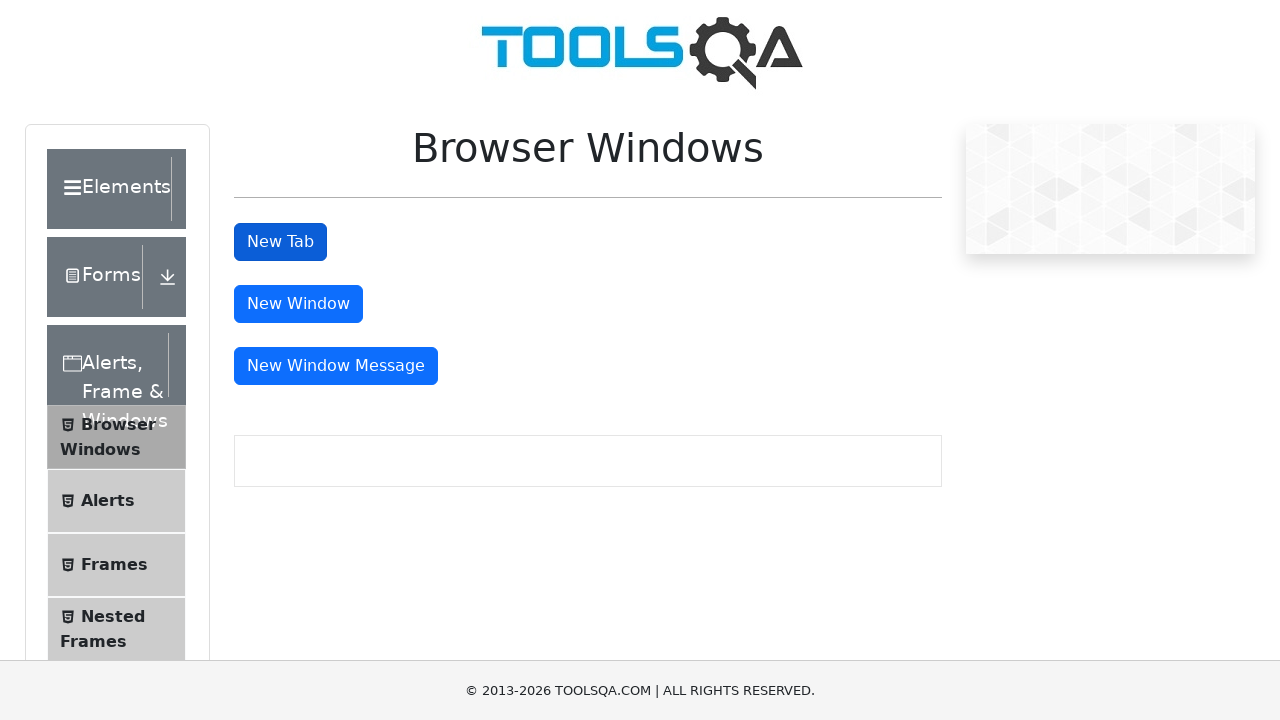

Closed first new tab
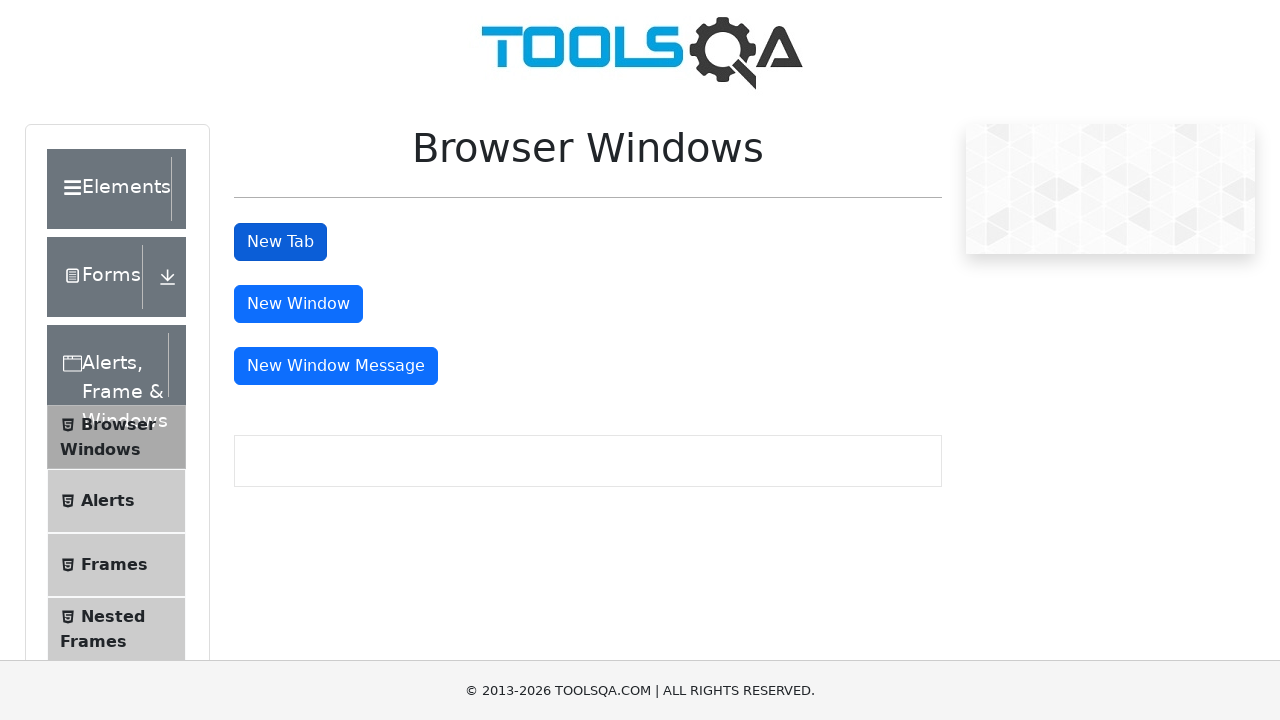

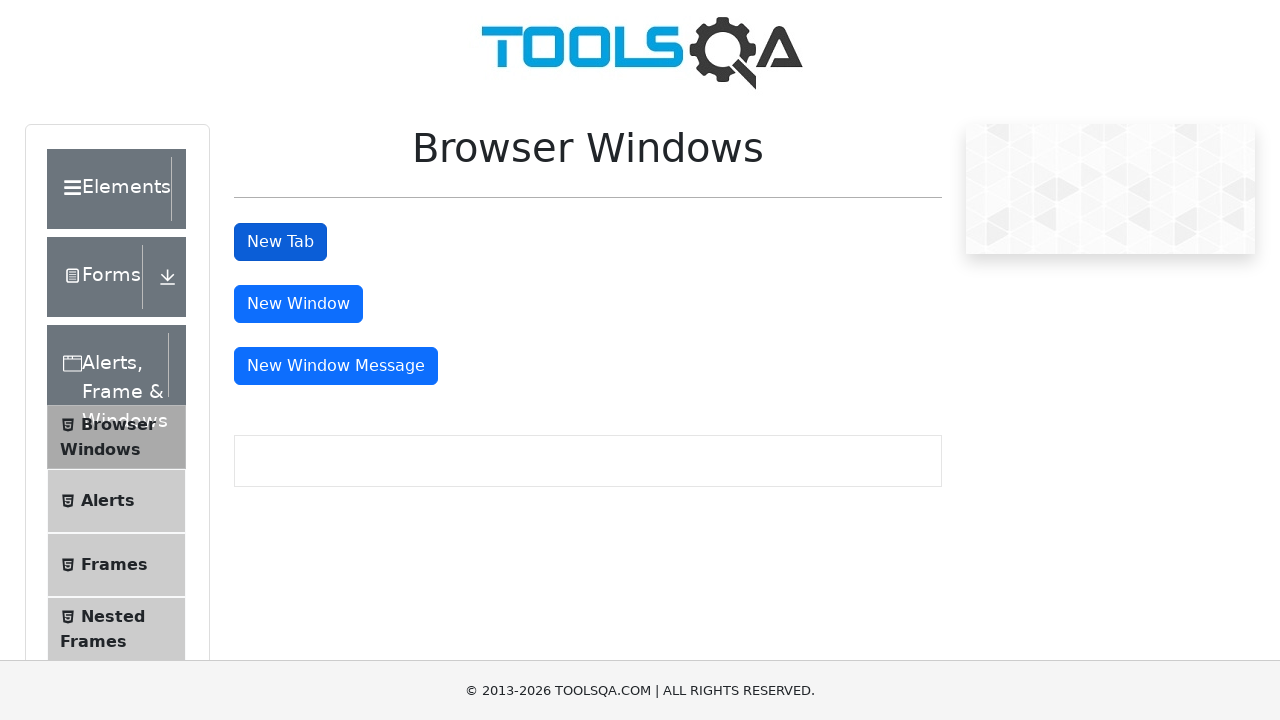